Tests date picker functionality by opening a calendar widget and selecting a specific date (November 12, 2004) by navigating through year and month views

Starting URL: https://rahulshettyacademy.com/seleniumPractise/#/offers

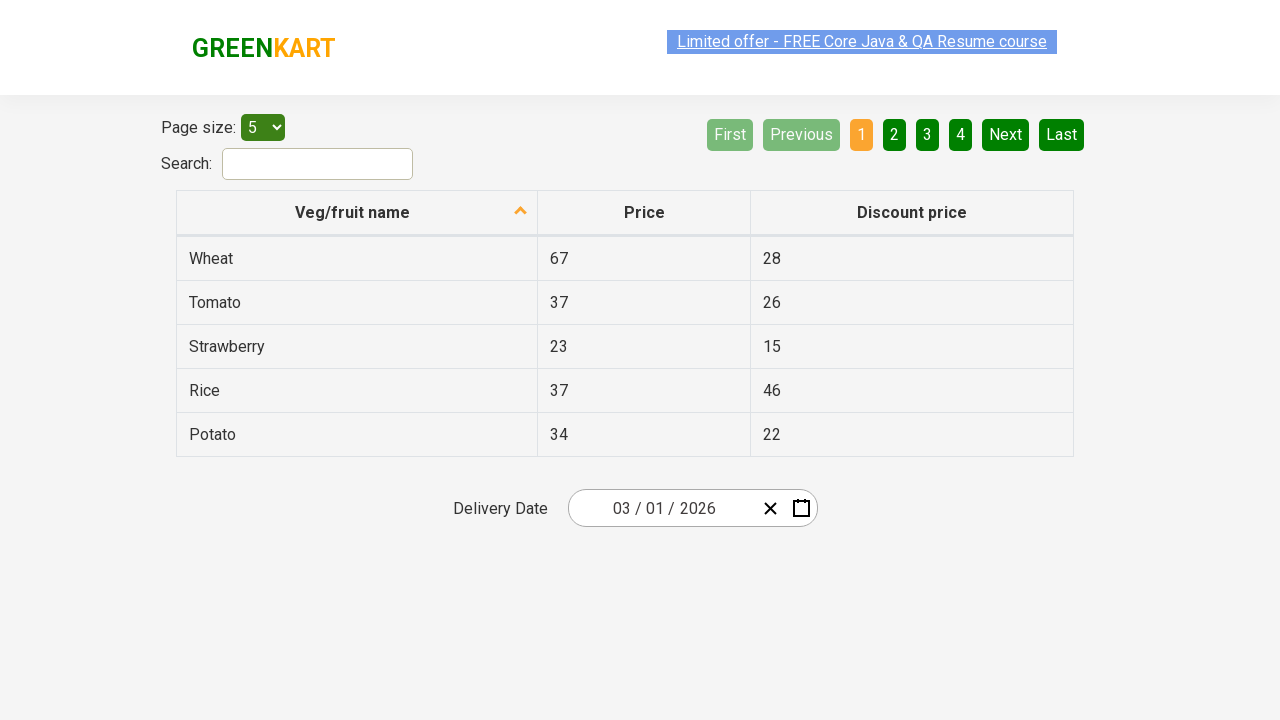

Clicked calendar button to open date picker widget at (801, 508) on .react-date-picker__calendar-button
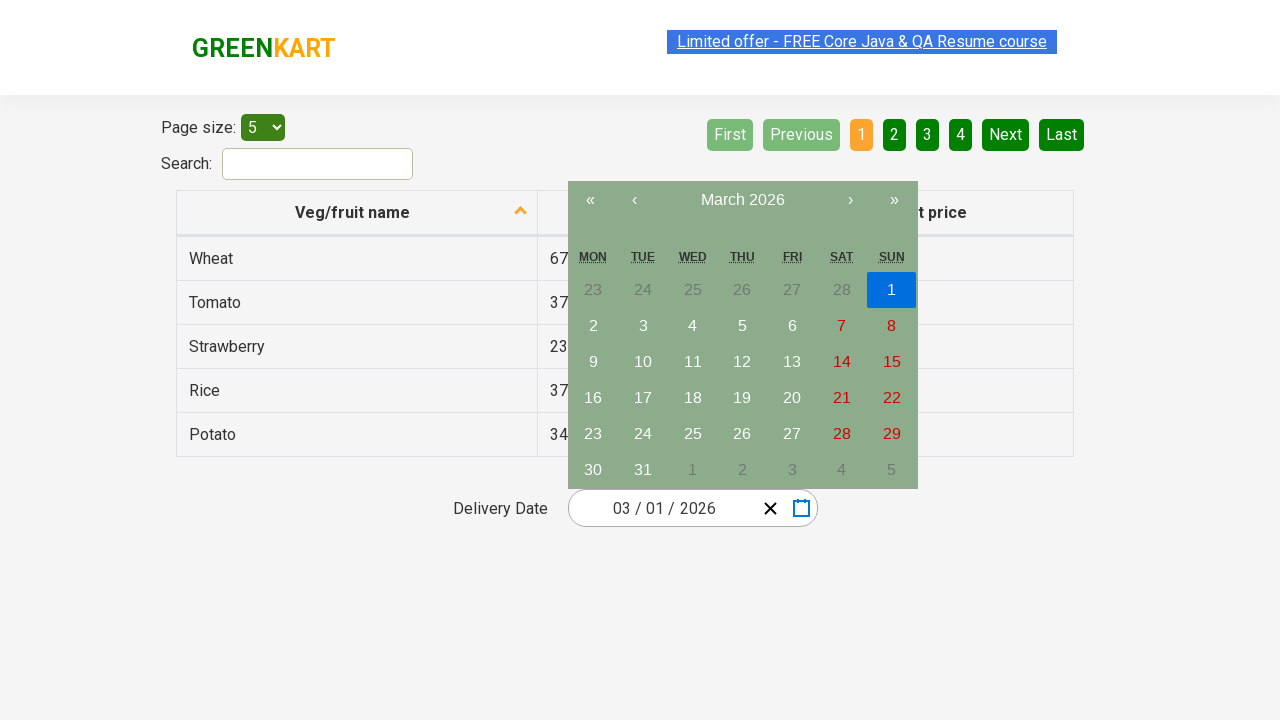

Clicked navigation label to advance to month selection view at (742, 200) on .react-calendar__navigation__label
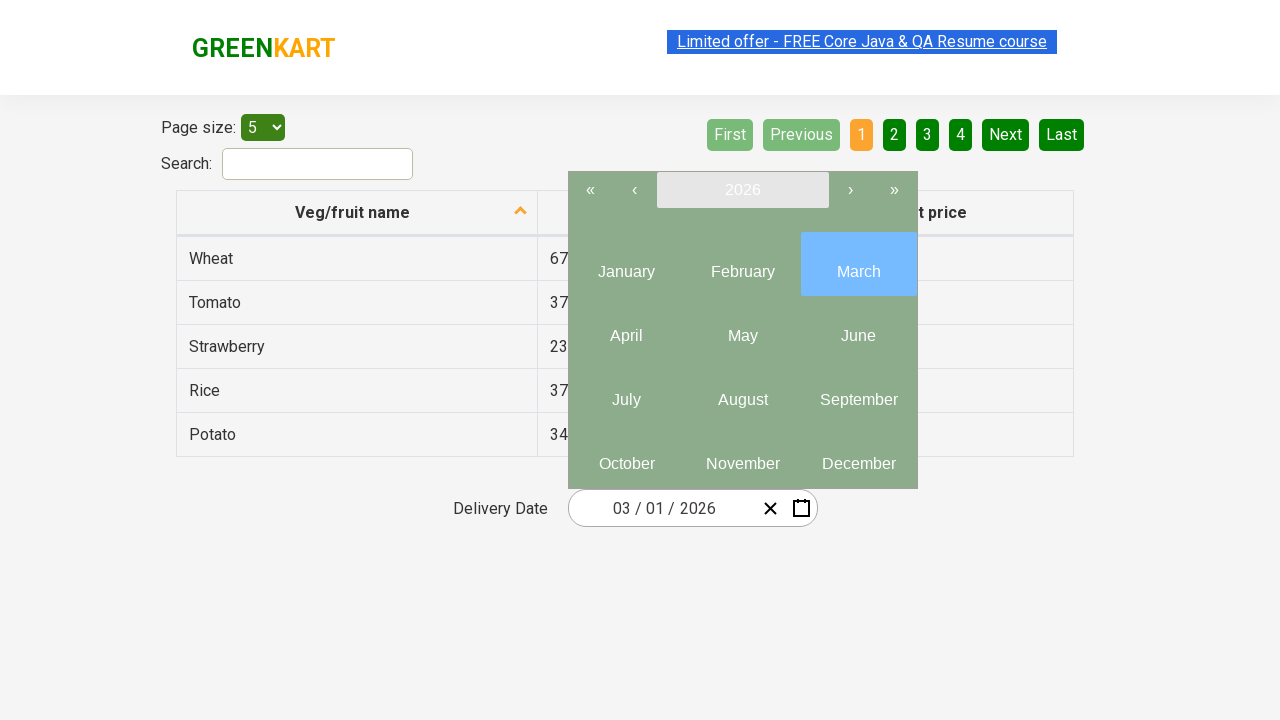

Clicked navigation label again to advance to year selection view at (742, 190) on .react-calendar__navigation__label
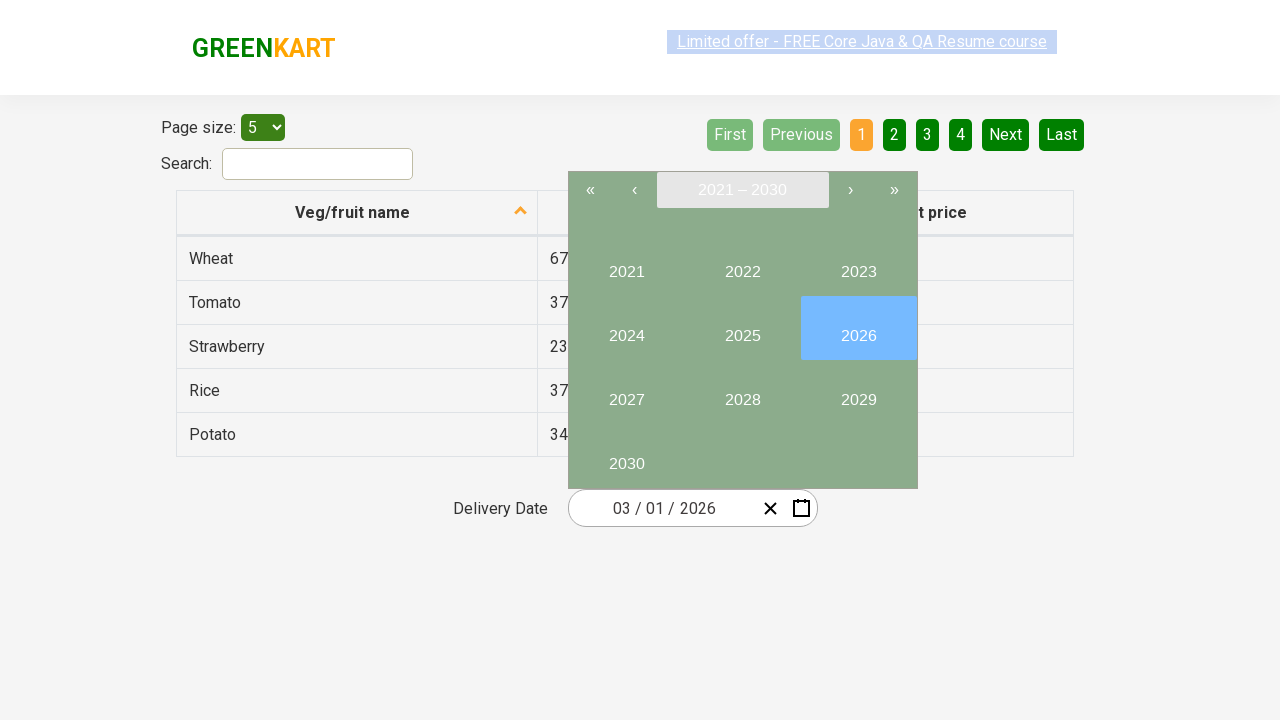

Clicked previous button to navigate to earlier decades at (634, 190) on .react-calendar__navigation__prev-button
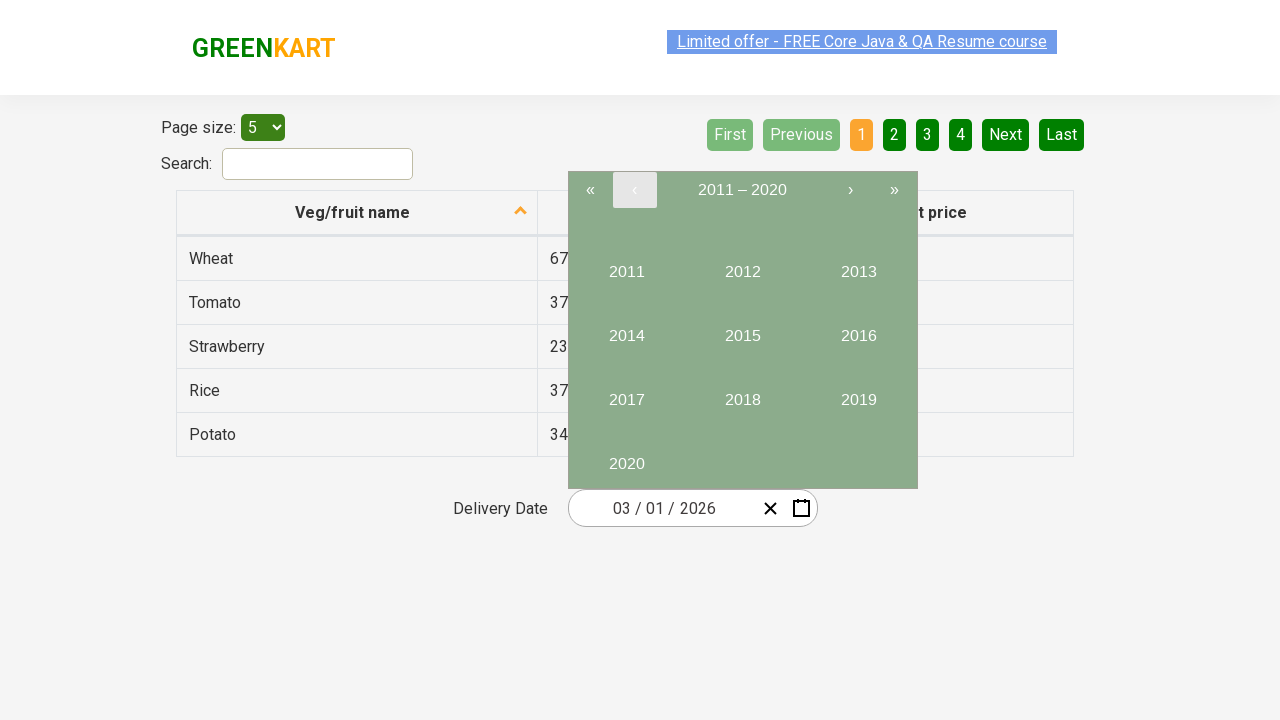

Clicked previous button again to find correct decade for 2004 at (634, 190) on .react-calendar__navigation__prev-button
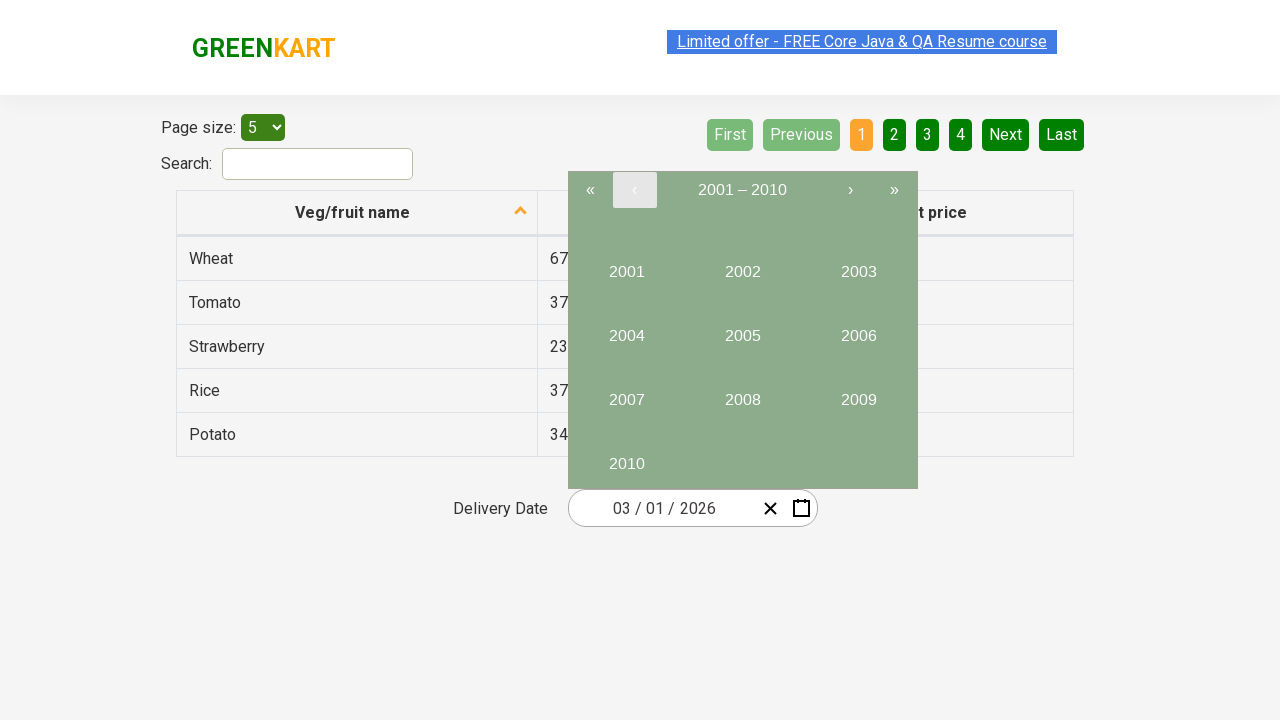

Selected year 2004 from year picker at (626, 328) on //*[text()='2004']
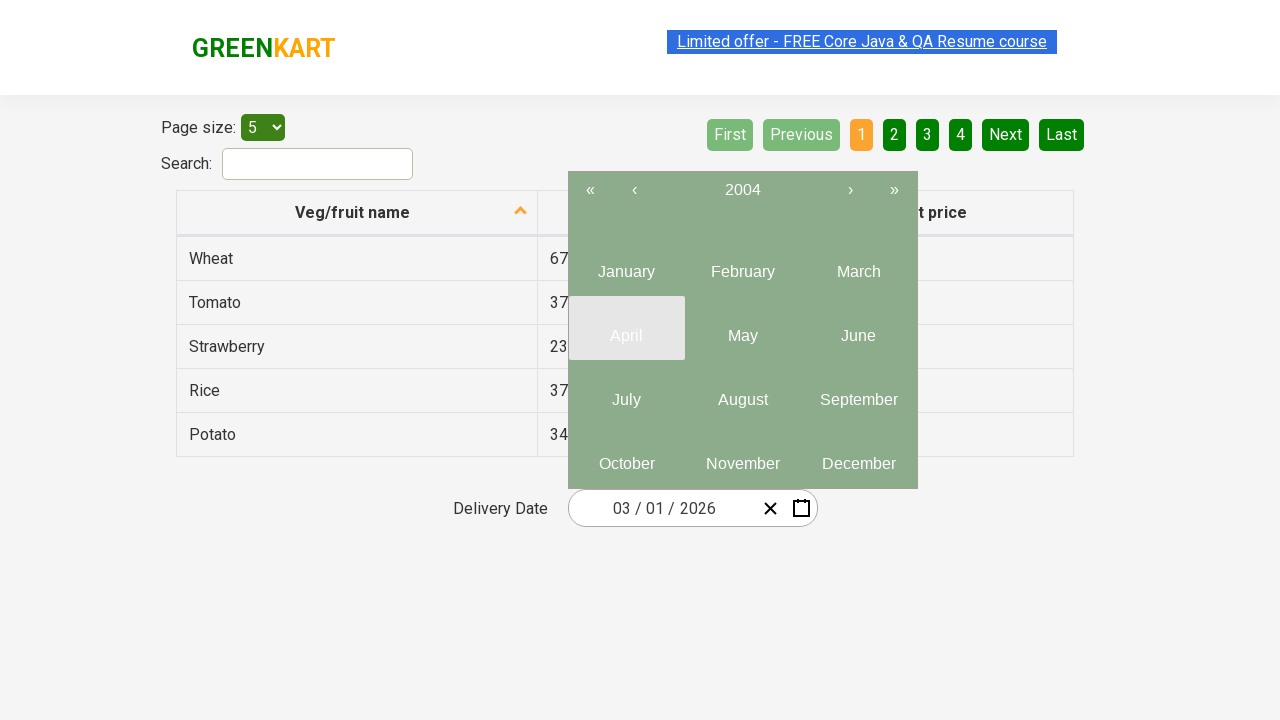

Selected November from month picker at (742, 464) on //*[text()='November']
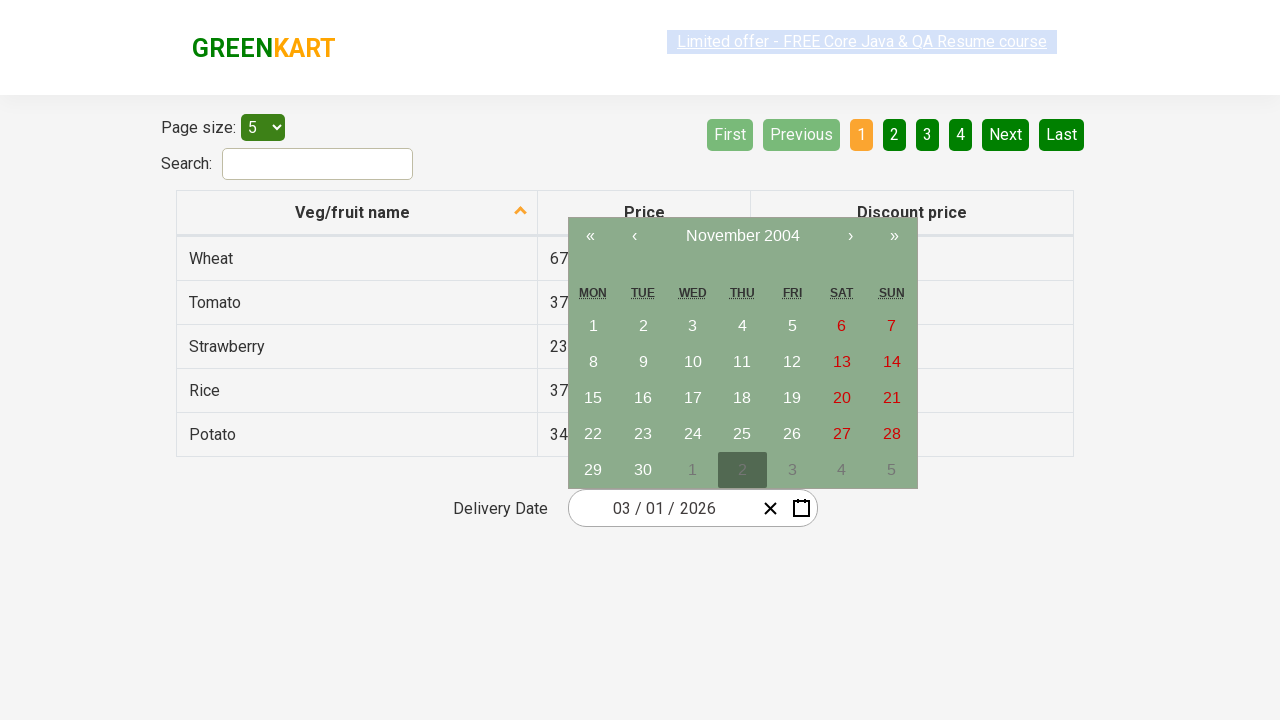

Selected date 12 from calendar at (792, 362) on //*[text()='12']
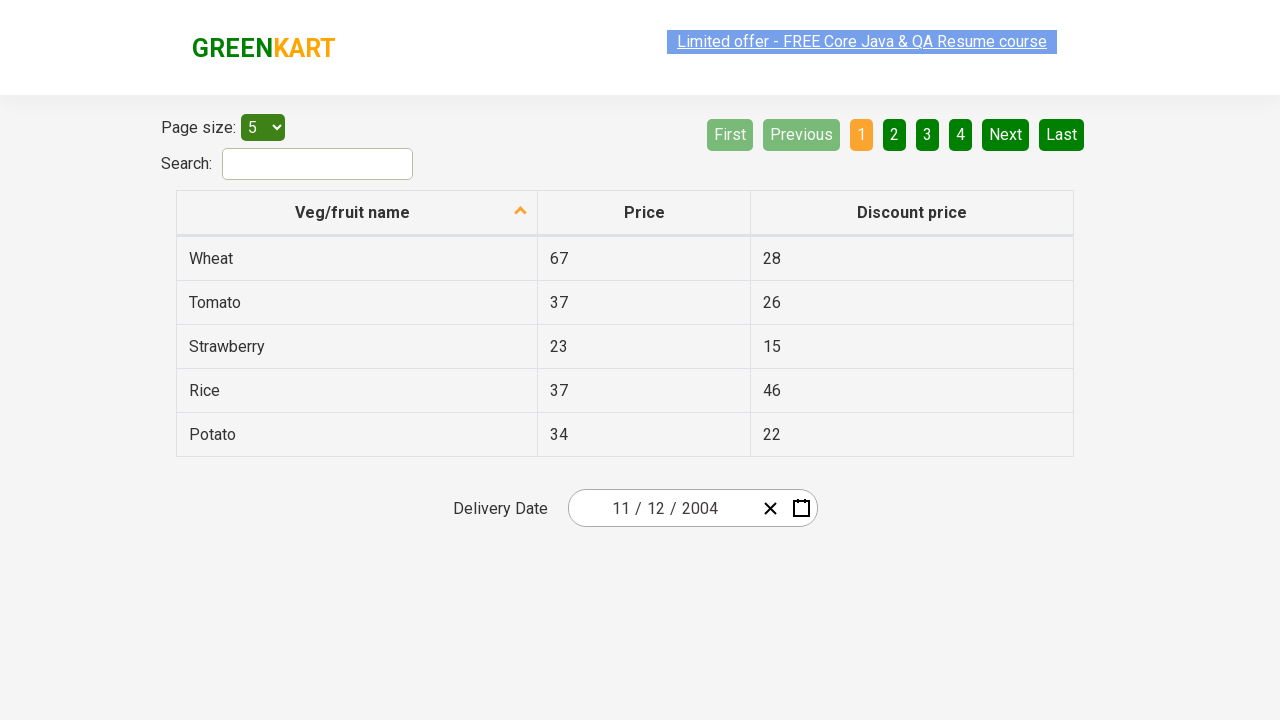

Date inputs populated after selecting November 12, 2004
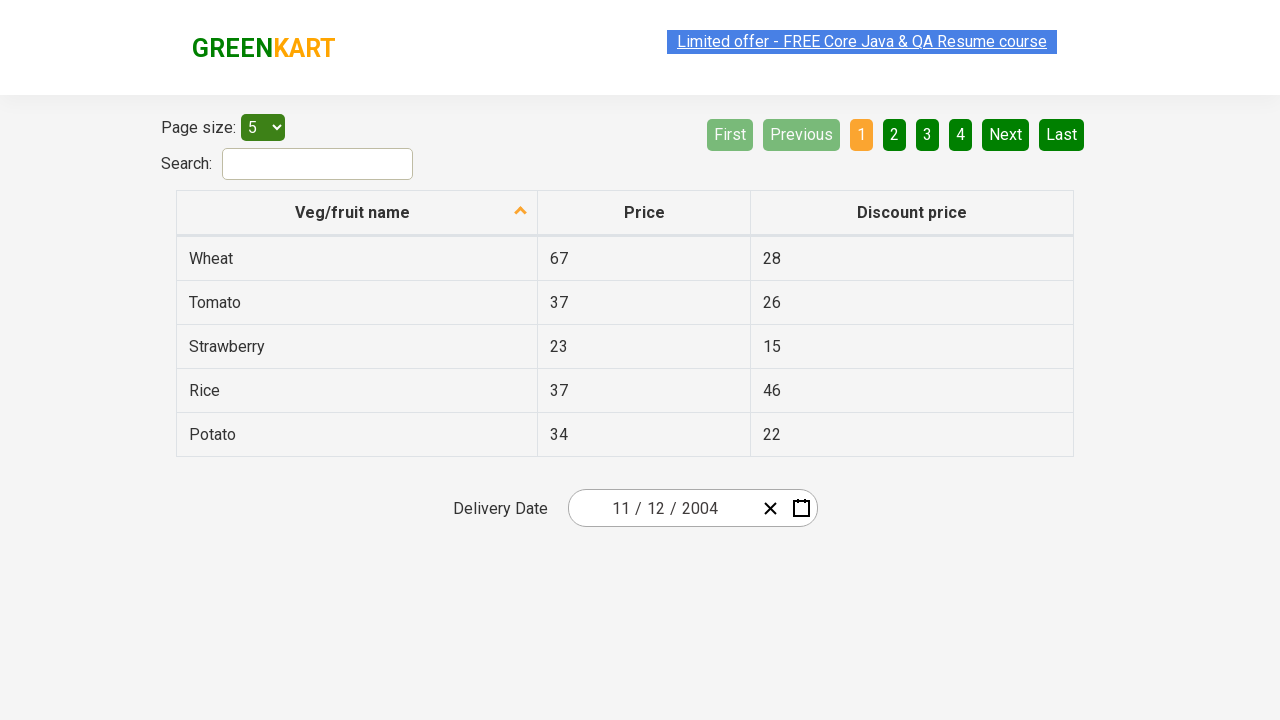

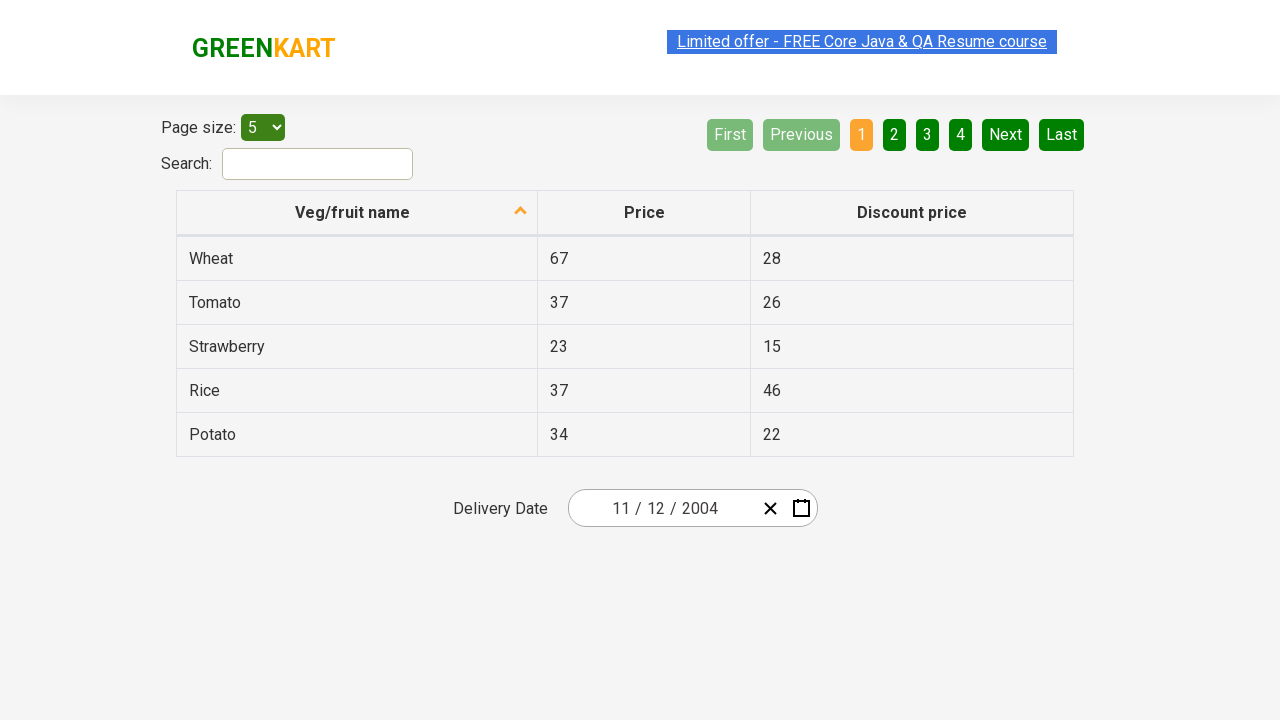